Tests dismissing a JavaScript prompt alert by clicking the prompt button and then dismissing the alert dialog.

Starting URL: https://www.tutorialspoint.com/selenium/practice/alerts.php

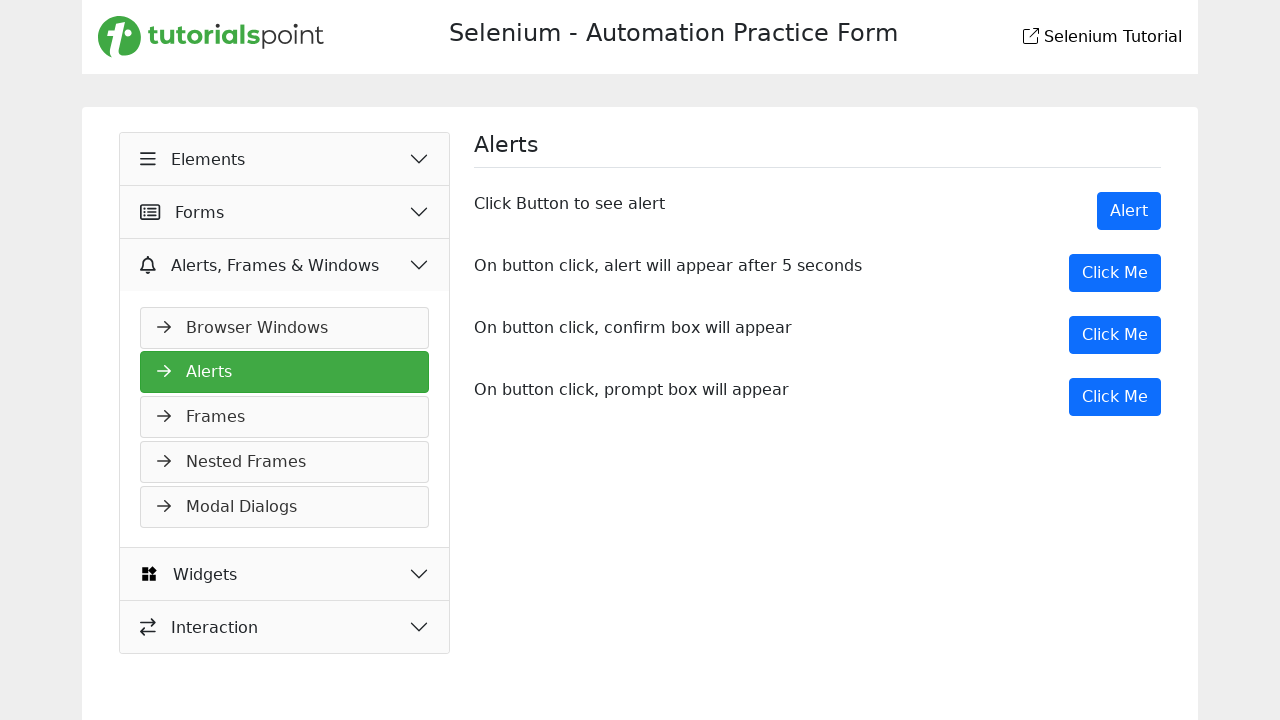

Set up dialog handler to dismiss the prompt alert
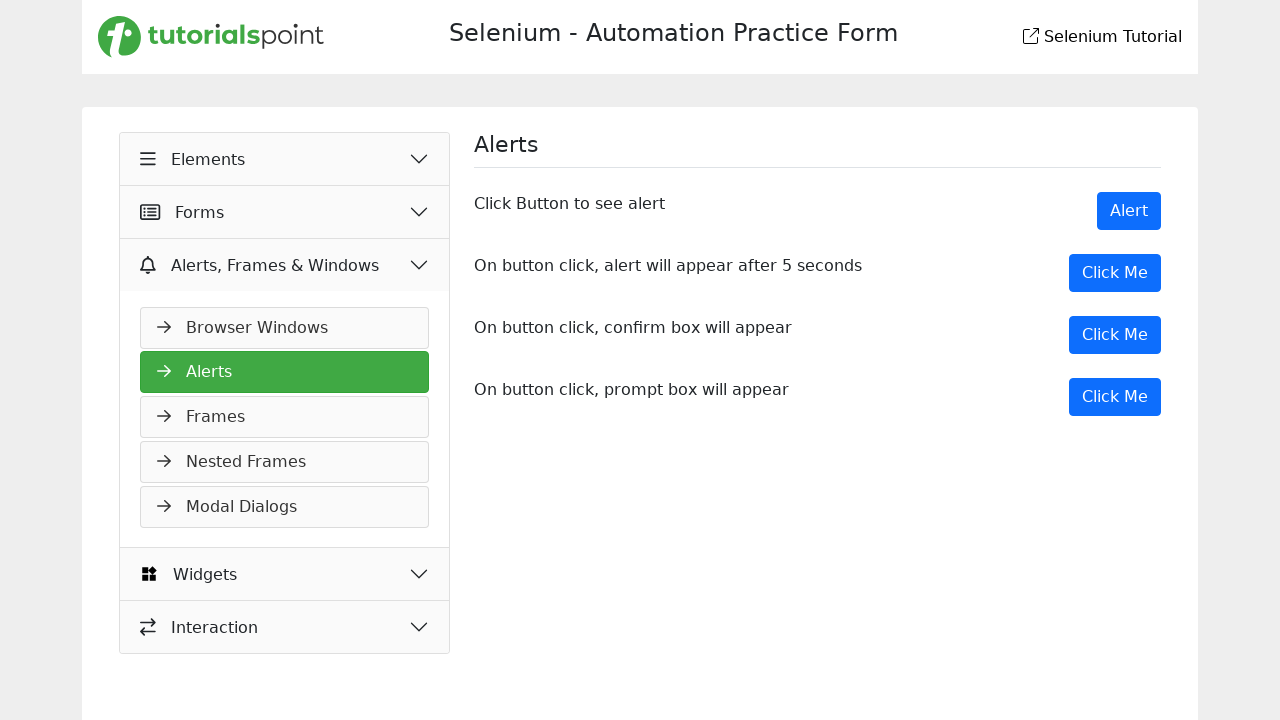

Clicked the prompt button to trigger the alert at (1115, 397) on button[onclick='myPromp()']
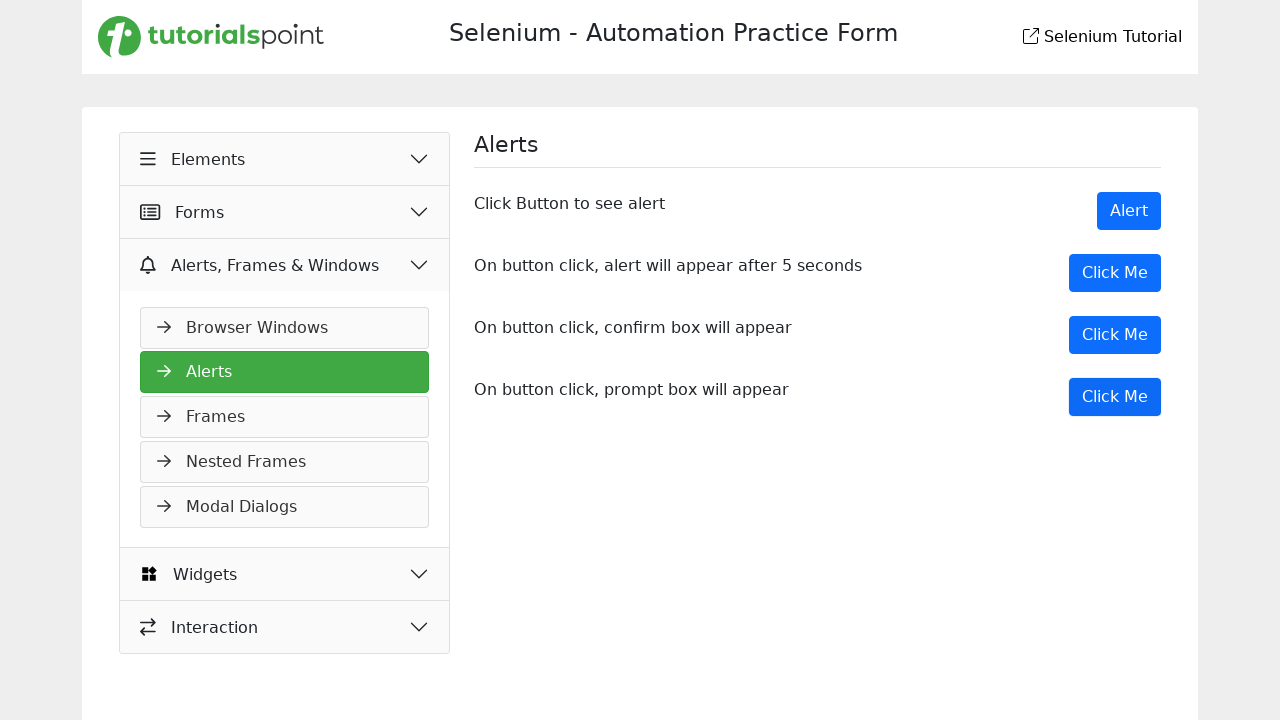

Waited for dialog to be dismissed
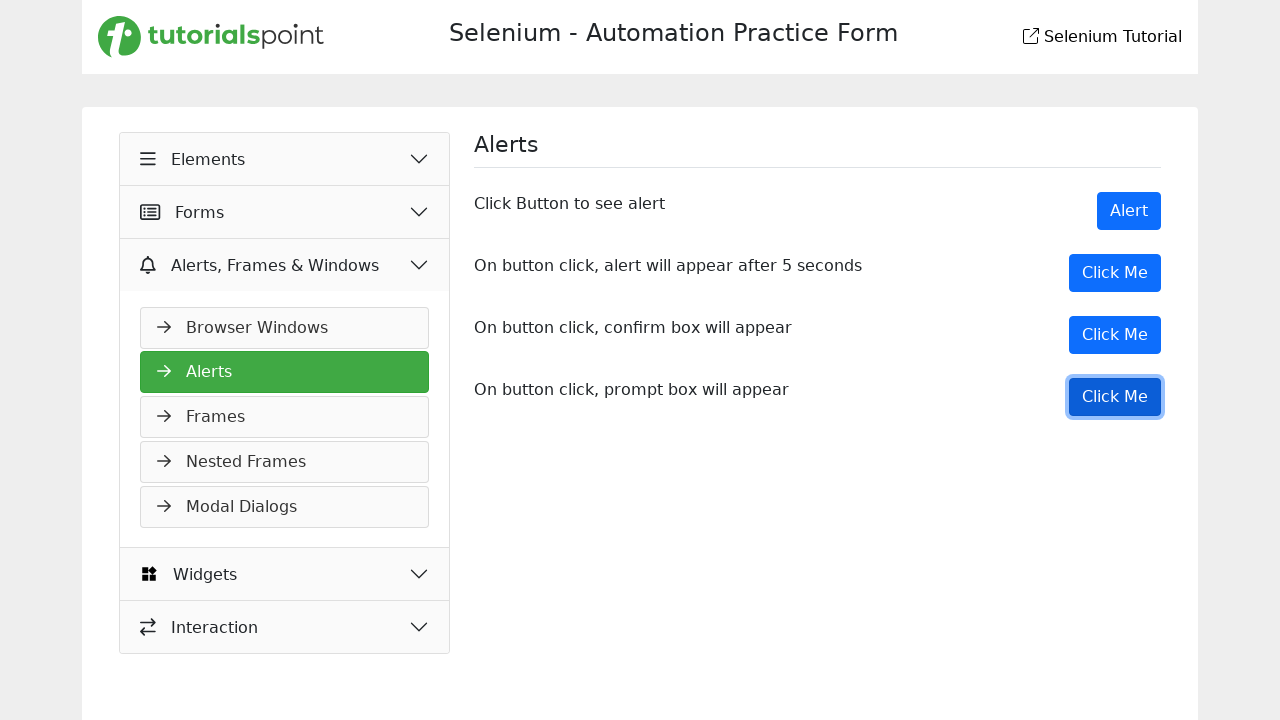

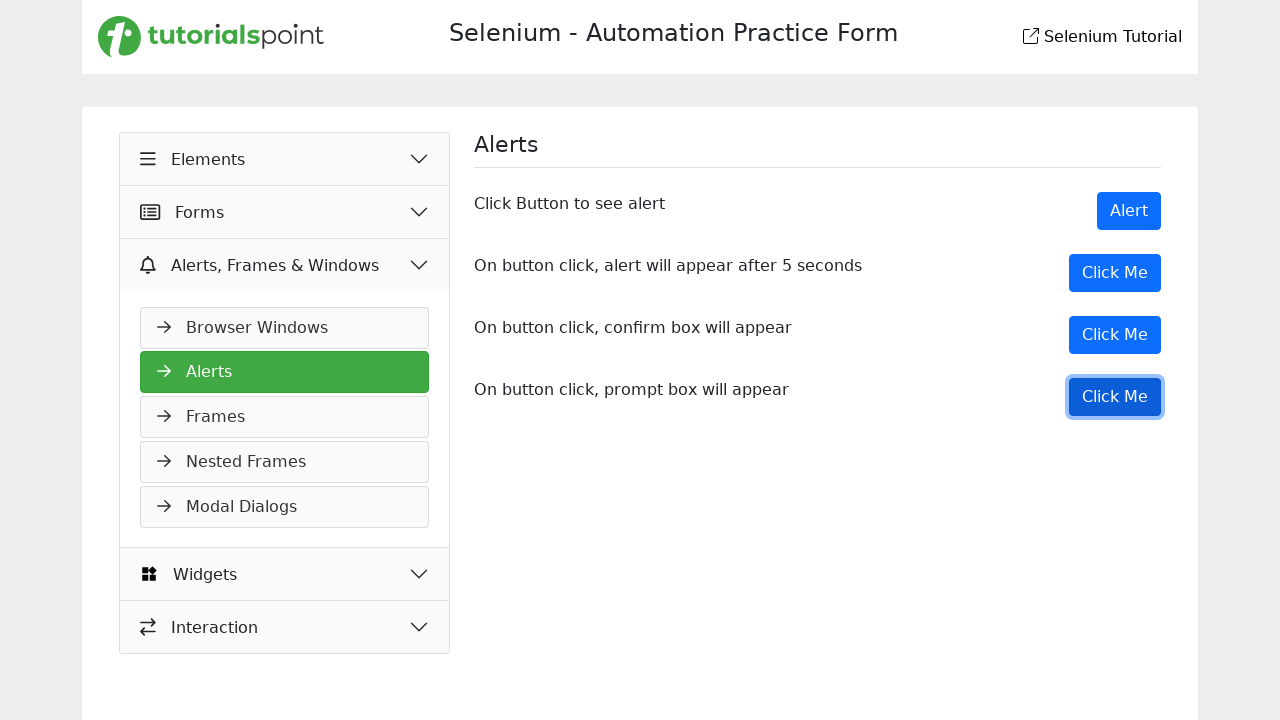